Navigates to Tira Beauty shopping website

Starting URL: https://www.tirabeauty.com/

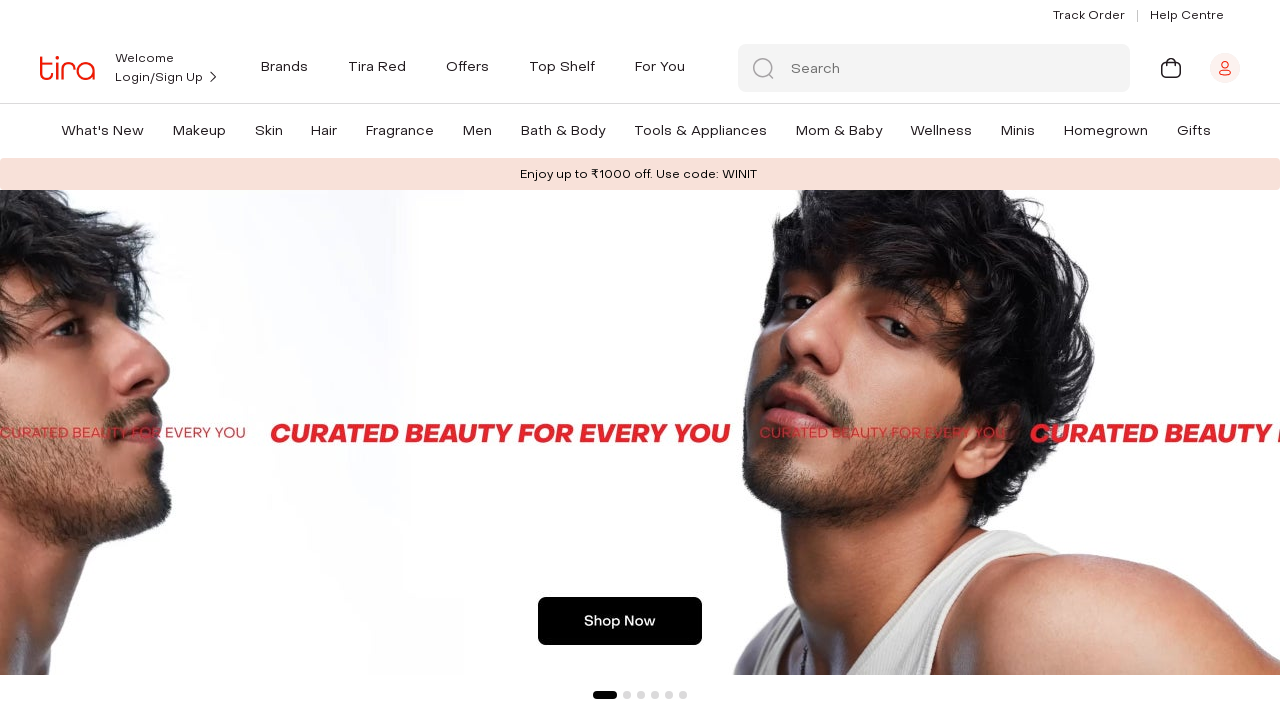

Navigated to Tira Beauty website and waited for DOM content to load
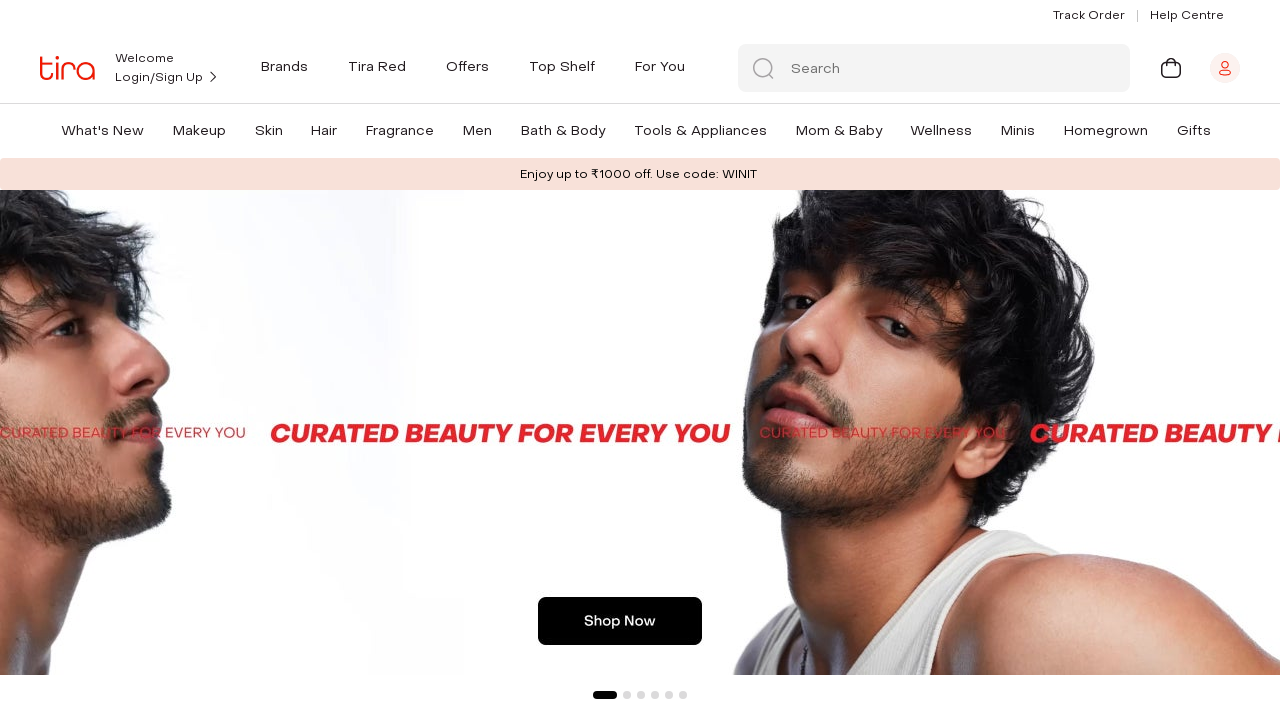

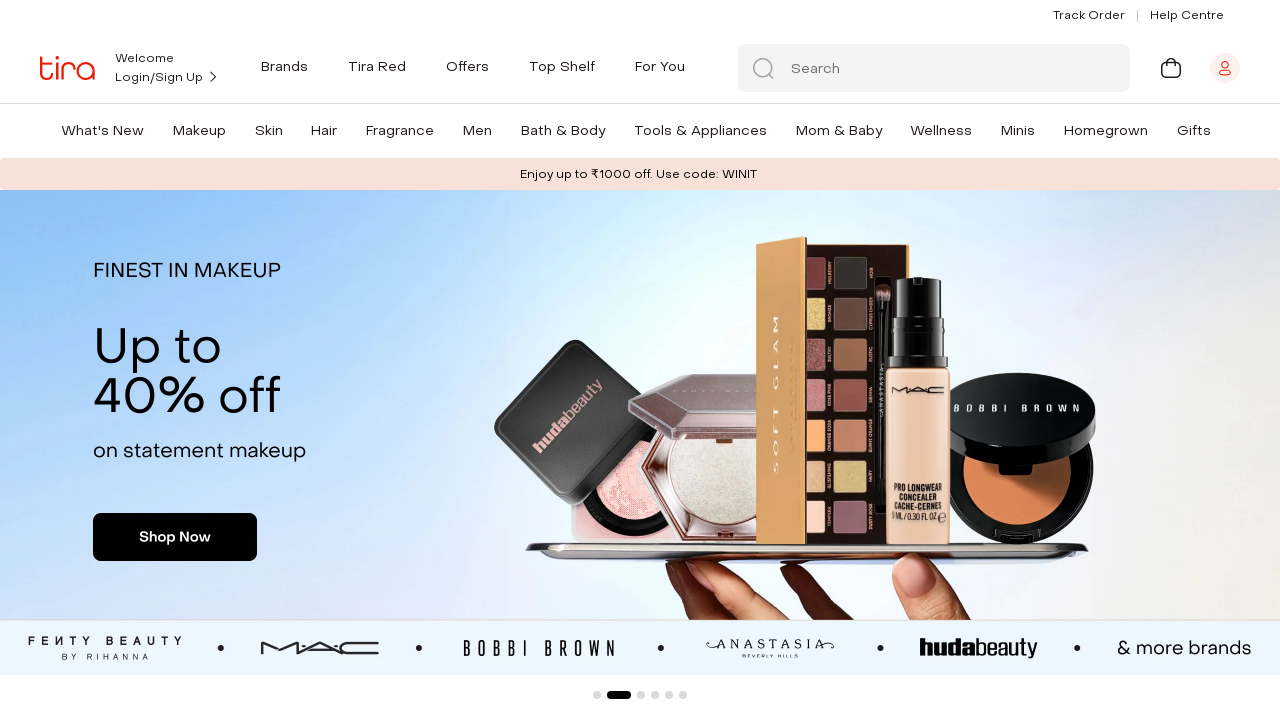